Navigates to the Sauce Labs guinea pig test page and verifies the page title matches the expected value

Starting URL: https://saucelabs.com/test/guinea-pig

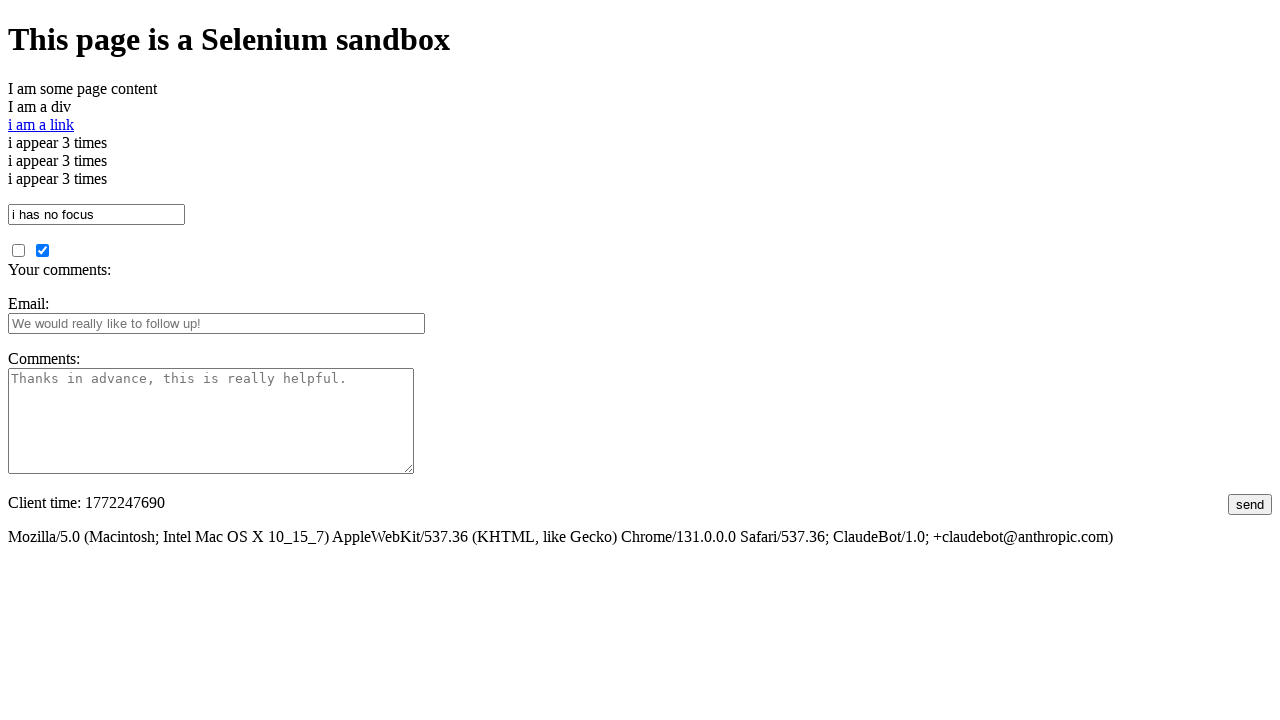

Navigated to Sauce Labs guinea pig test page
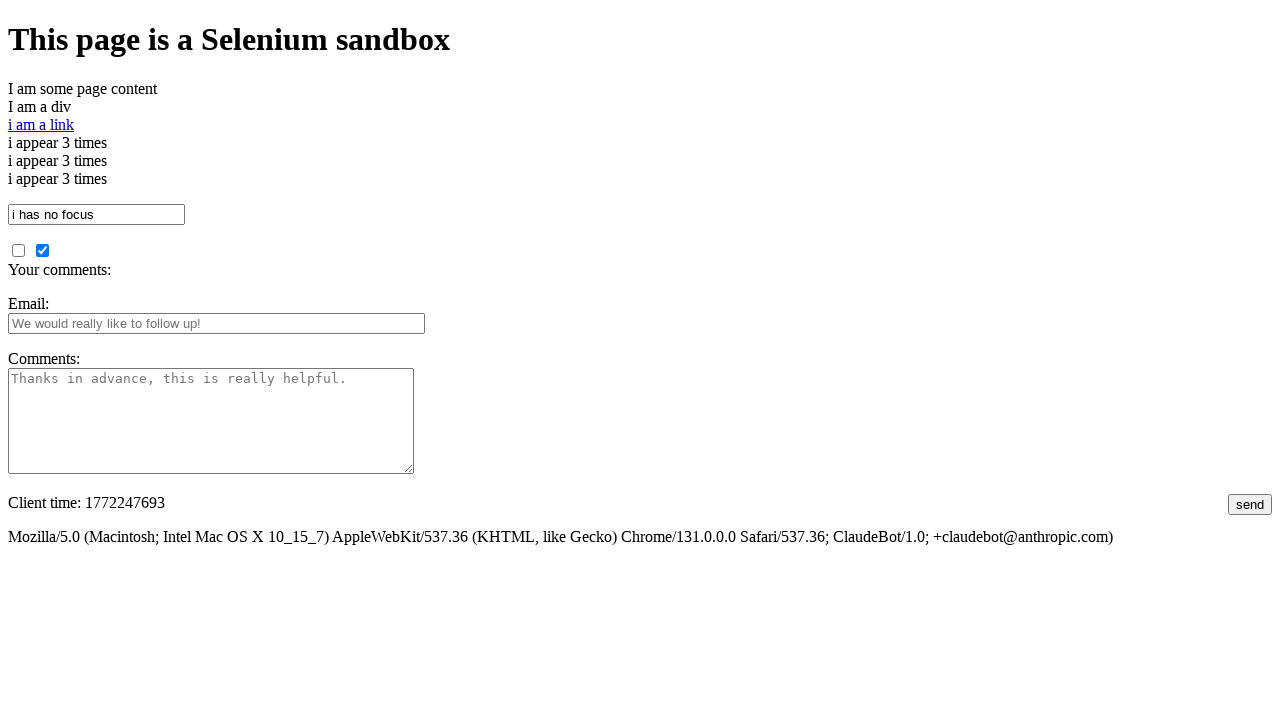

Page loaded - DOM content ready
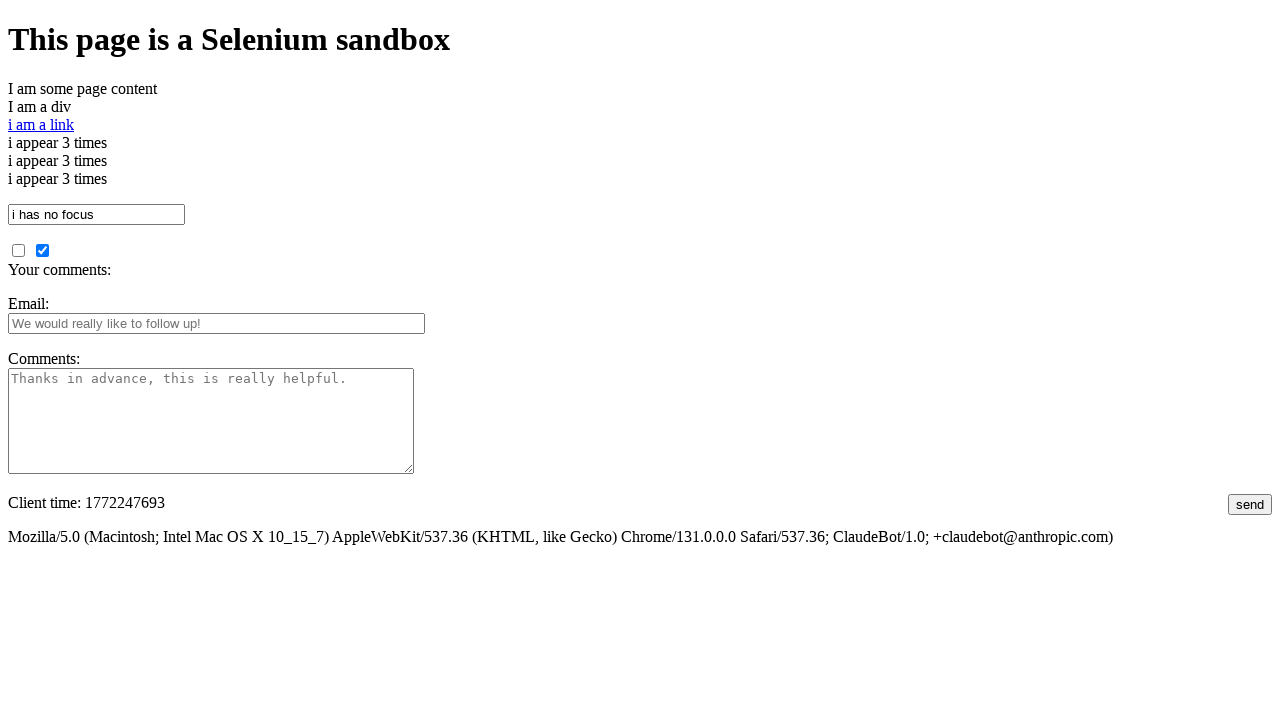

Verified page title matches expected value 'I am a page title - Sauce Labs'
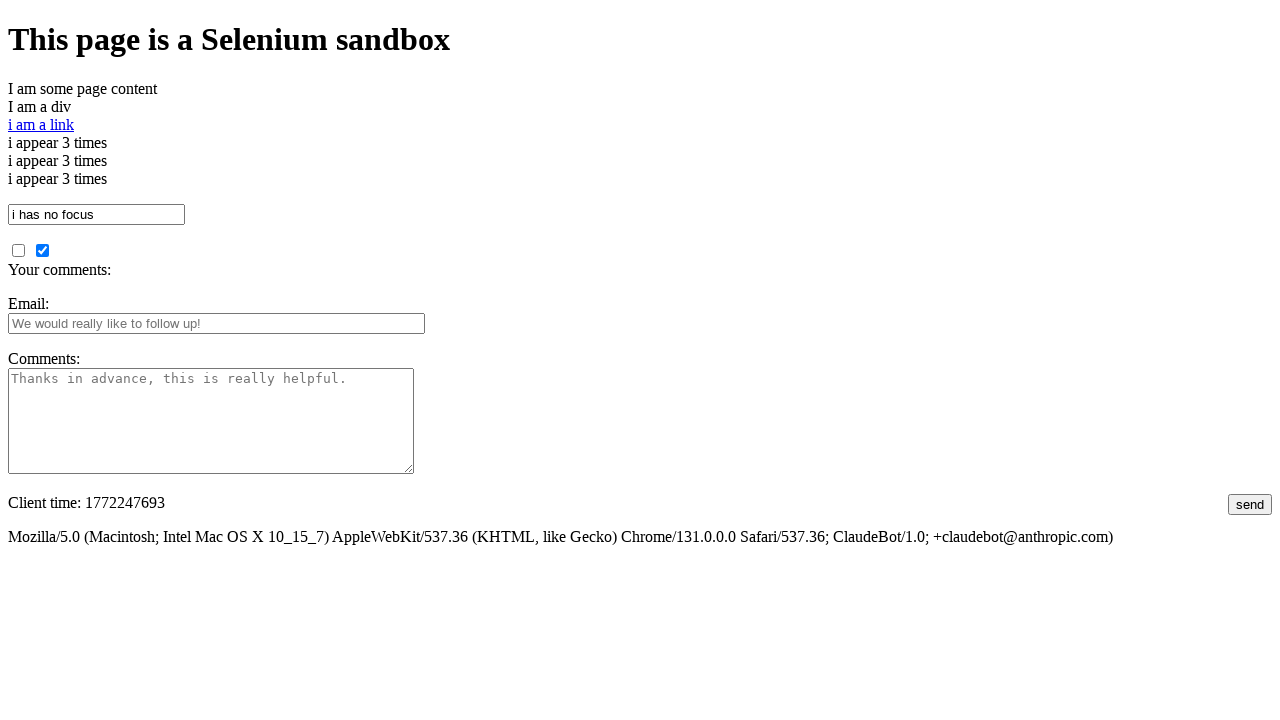

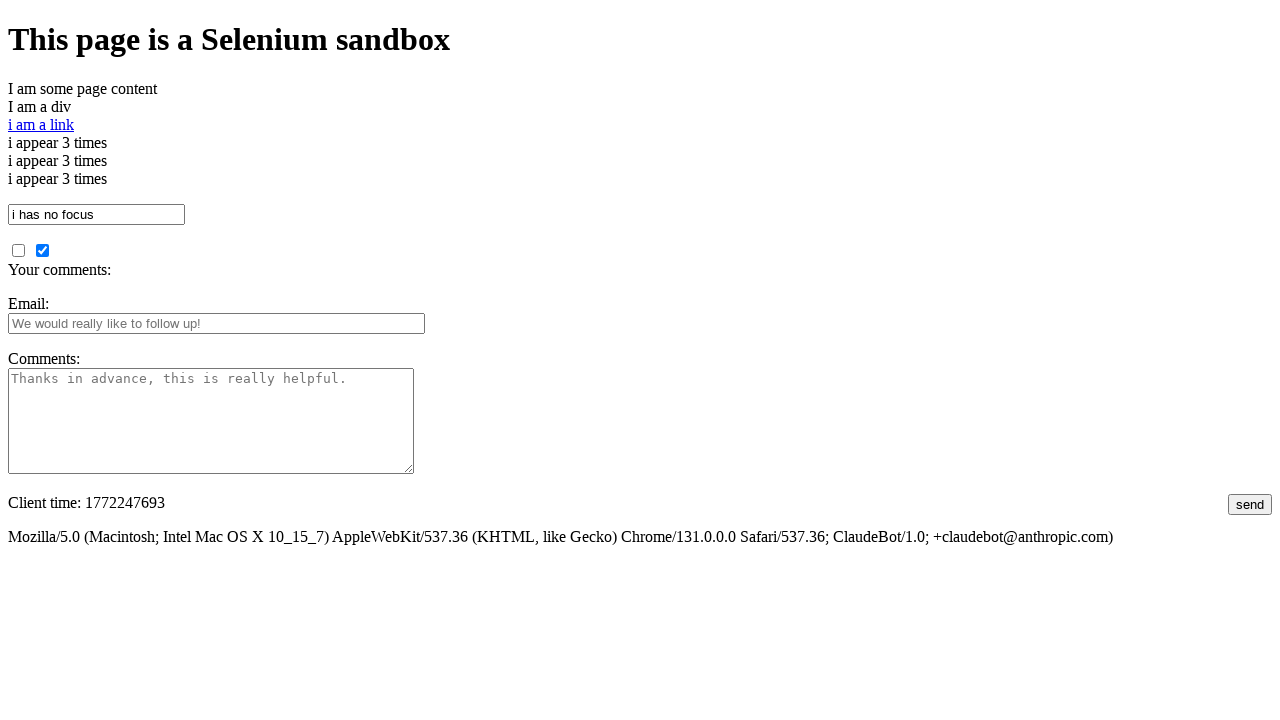